Tests a CRUD application form by filling in a task title input field and a content textarea field

Starting URL: https://kbiernat1.github.io/

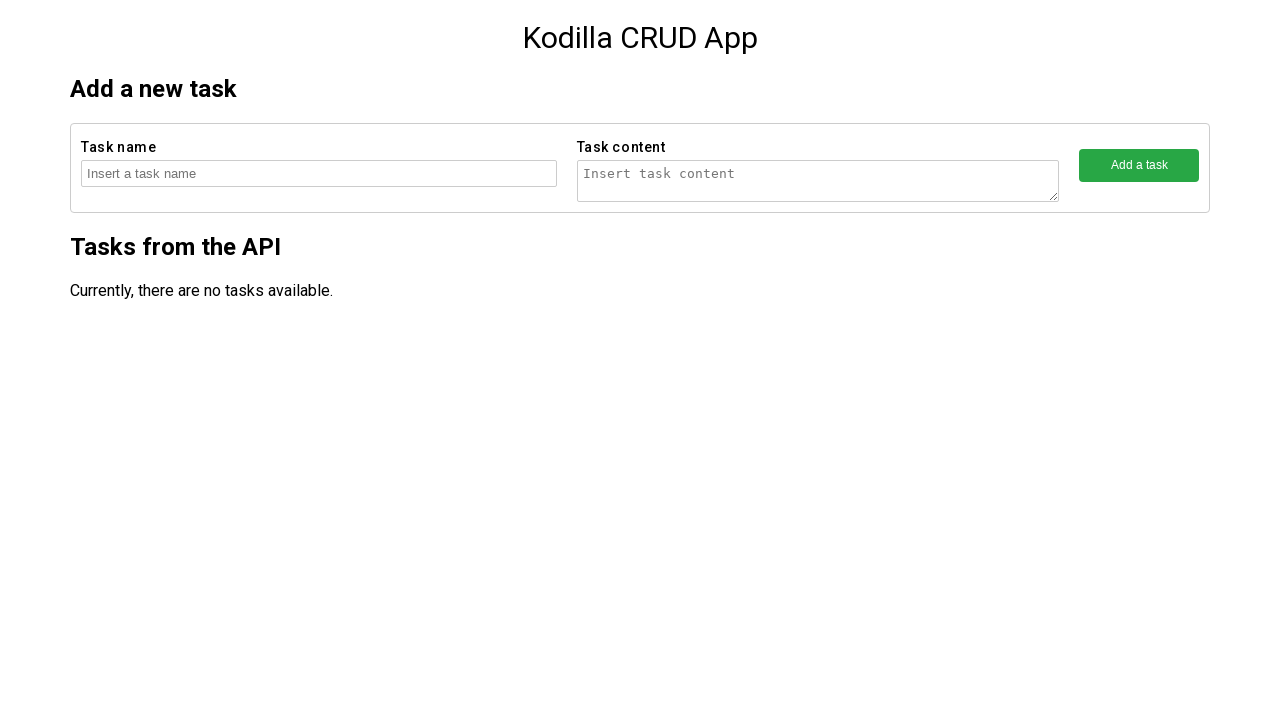

Filled task title input field with 'New robotic task' on //html/body/main/section/form/fieldset/input
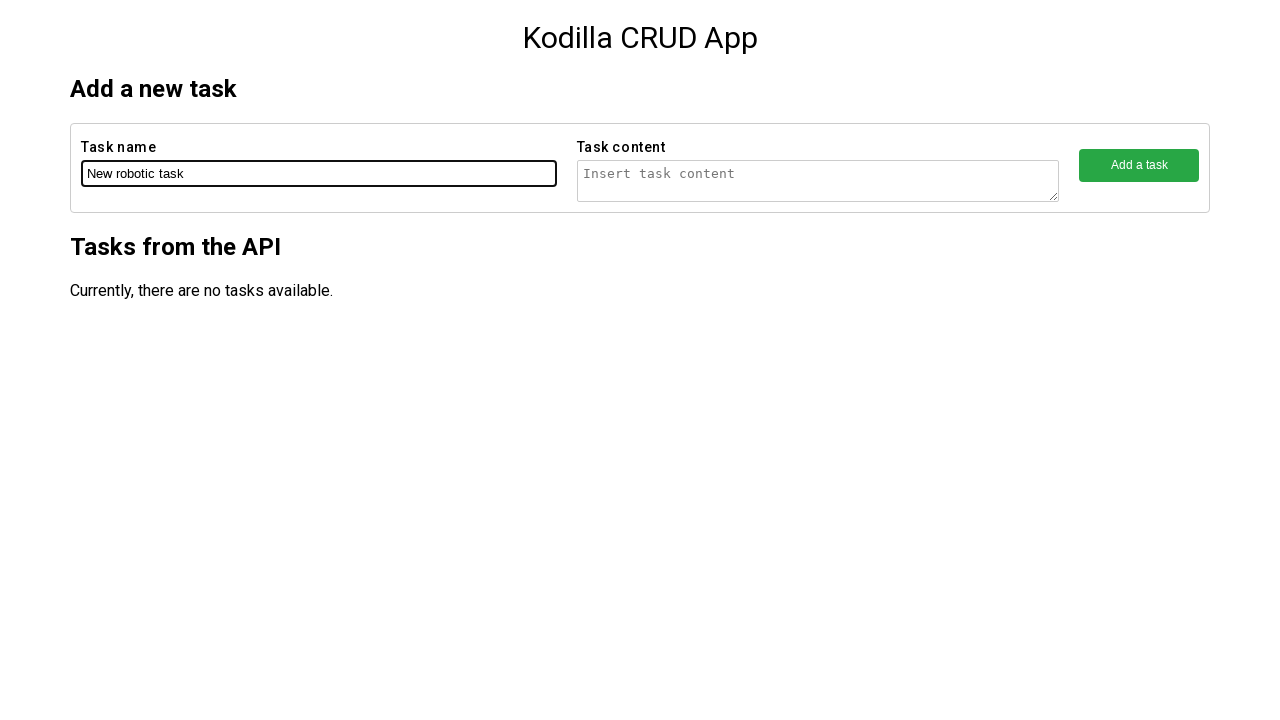

Filled task content textarea with 'The robotic content' on //html/body/main/section/form/fieldset[2]/textarea
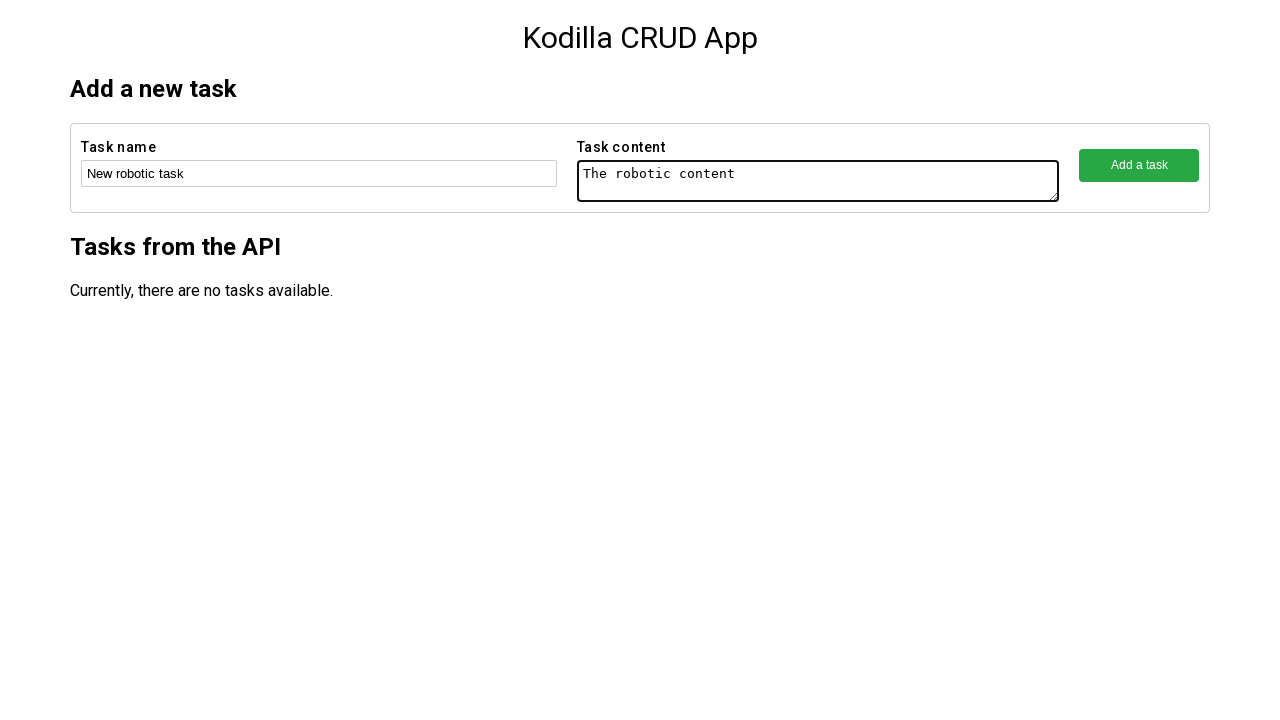

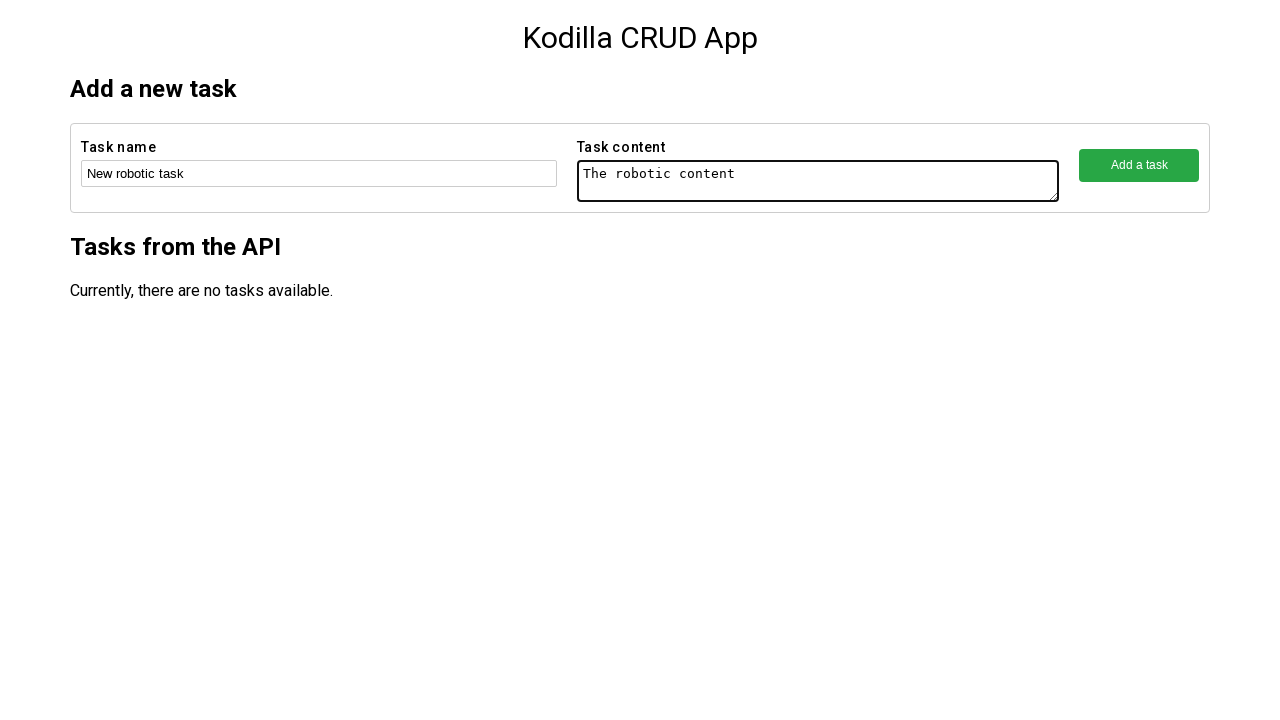